Tests draggable functionality on jQuery UI demo page by dragging an element to a new position

Starting URL: https://jqueryui.com/draggable/

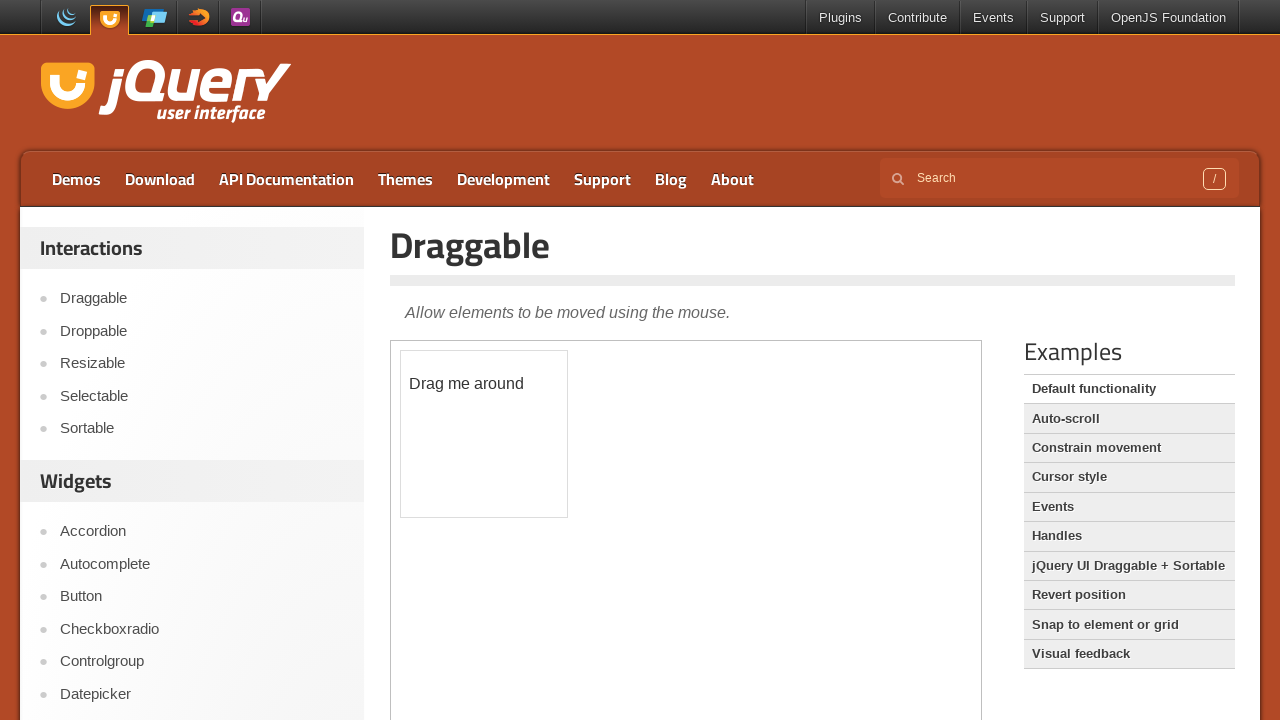

Located the iframe containing the draggable demo
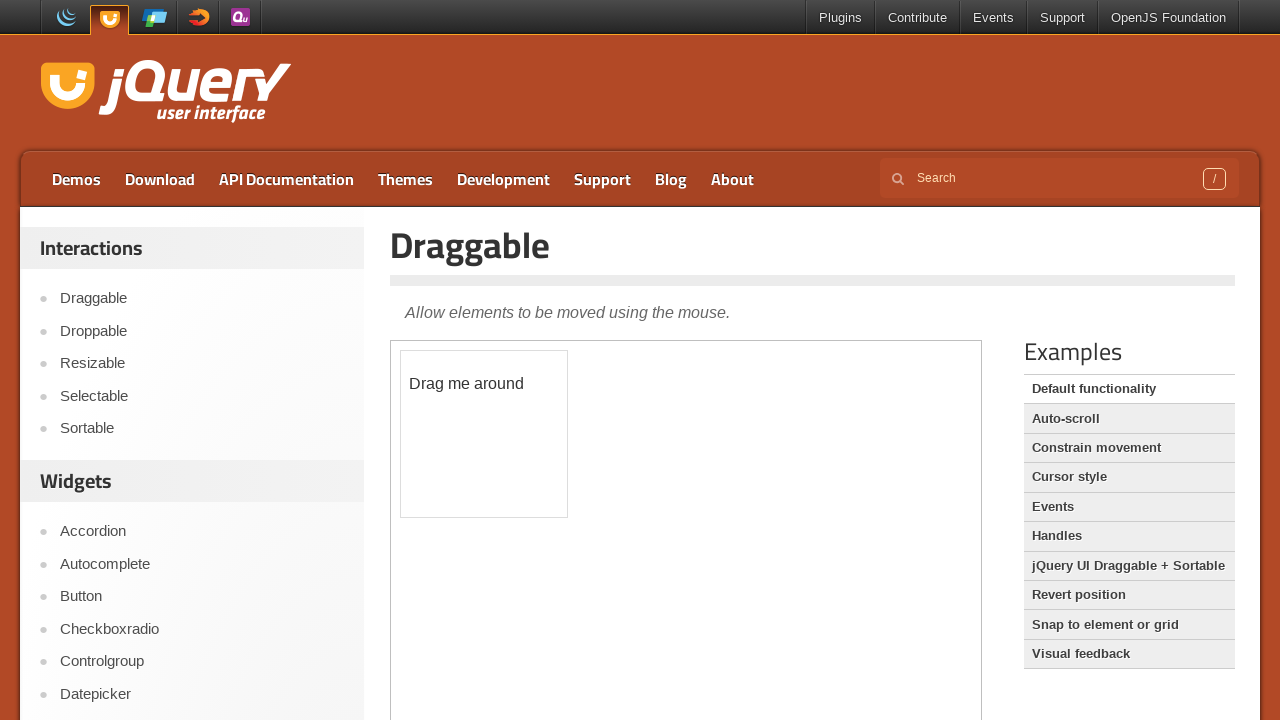

Located the draggable element by ID
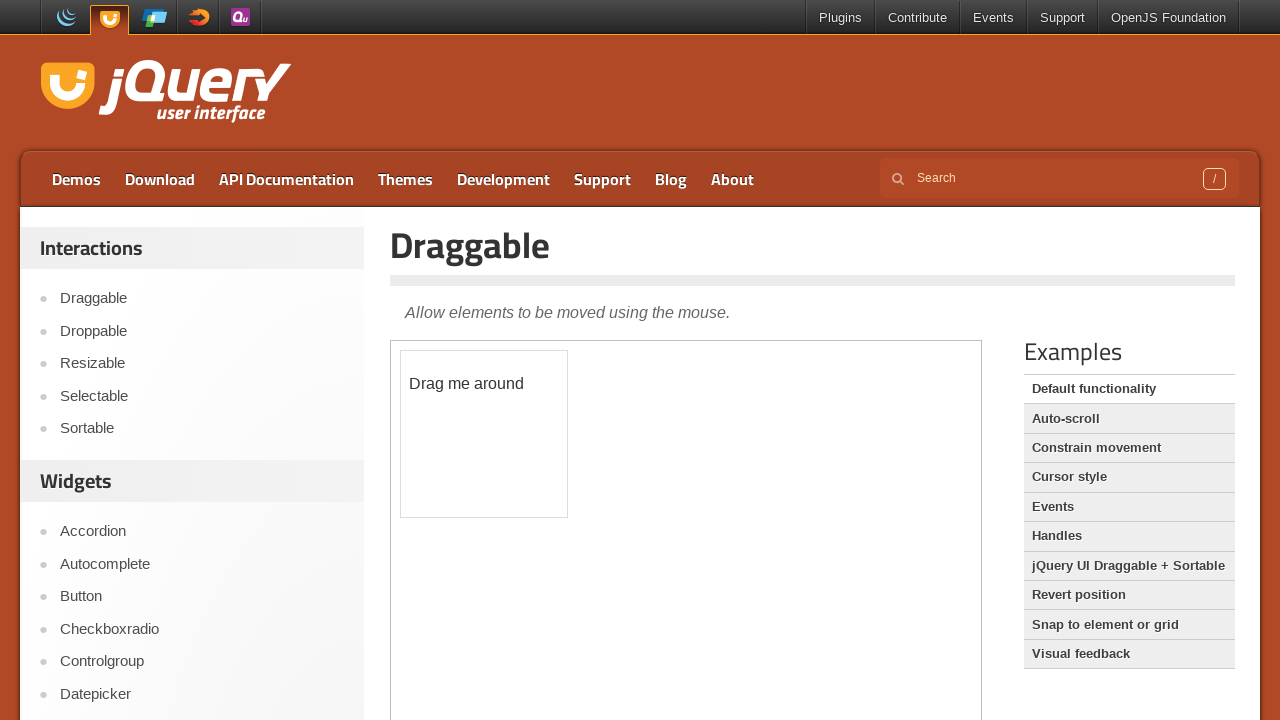

Retrieved initial position of draggable element
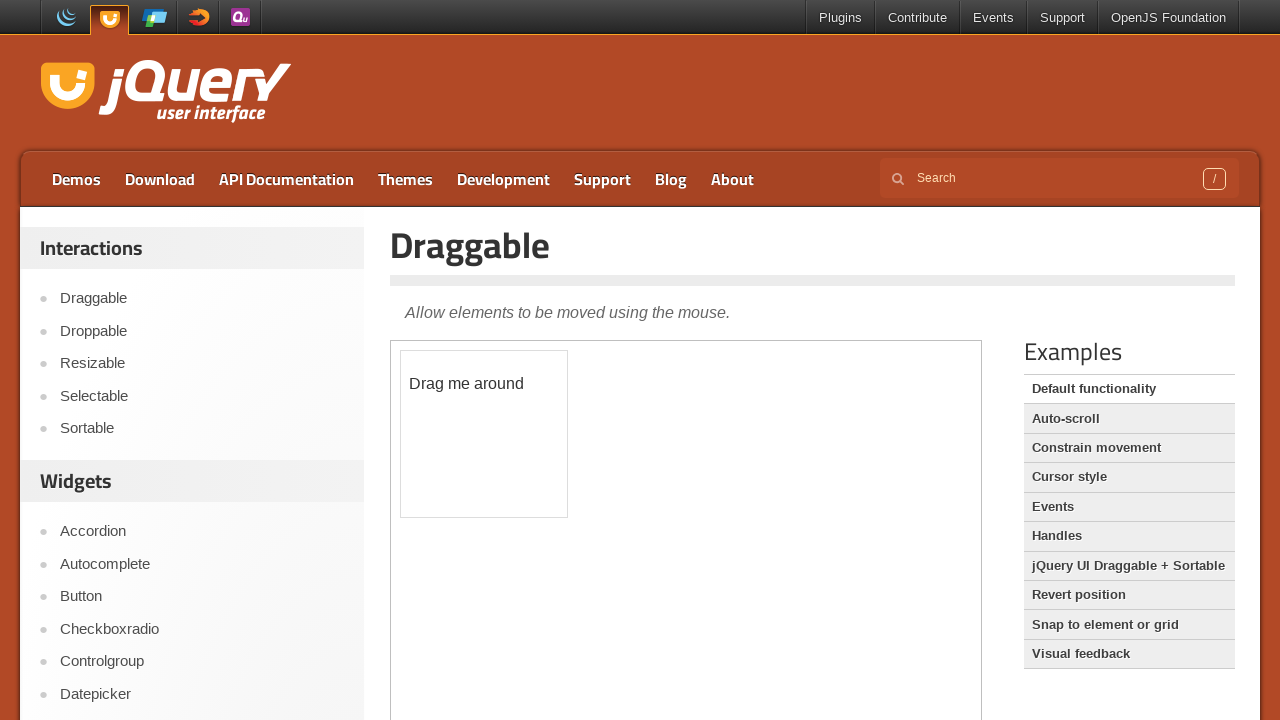

Dragged element 50 pixels in x and y directions to new position at (451, 401)
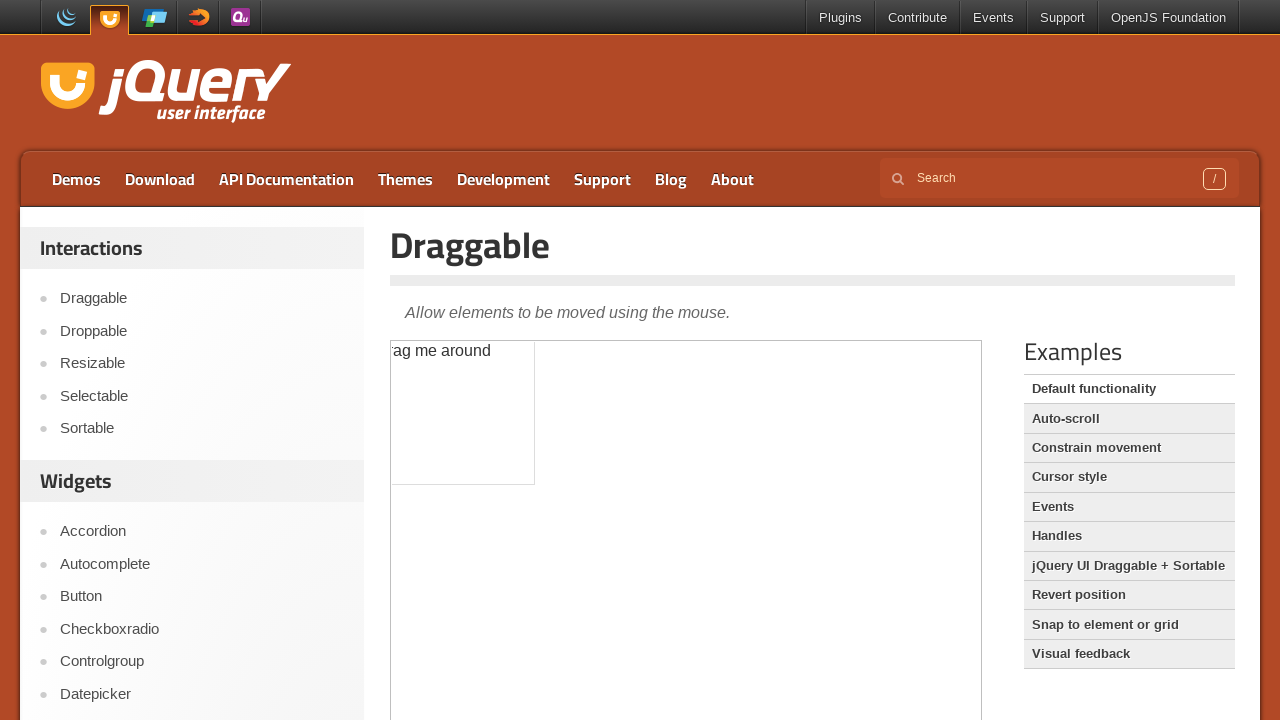

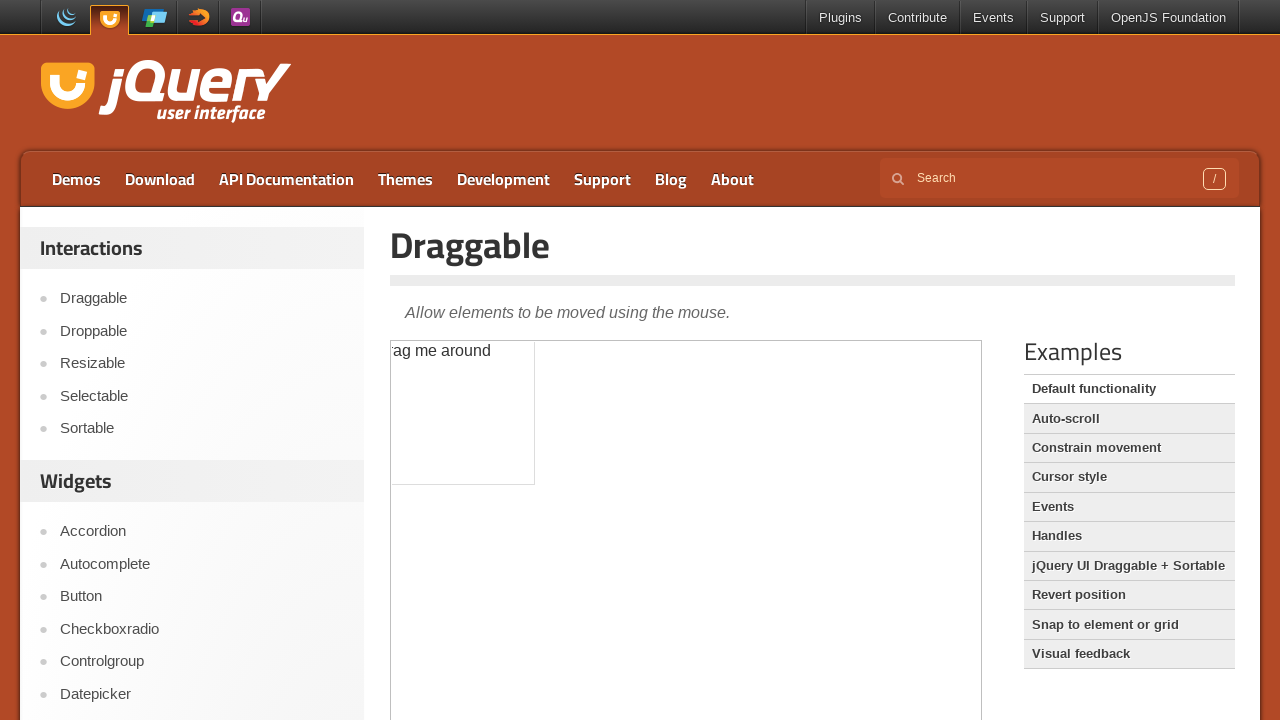